Navigates to a Selenium practice demo page and verifies that a customers table is present with country data in the third column

Starting URL: https://www.techlistic.com/p/demo-selenium-practice.html

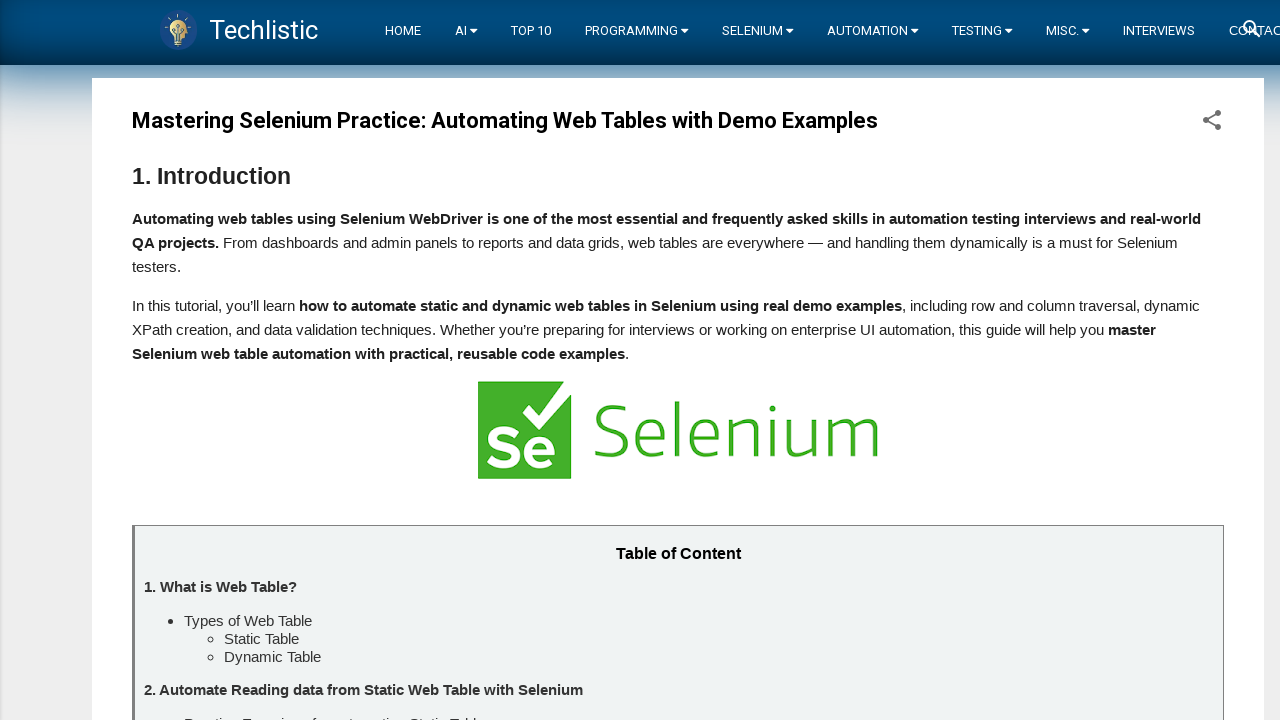

Waited for customers table to be visible
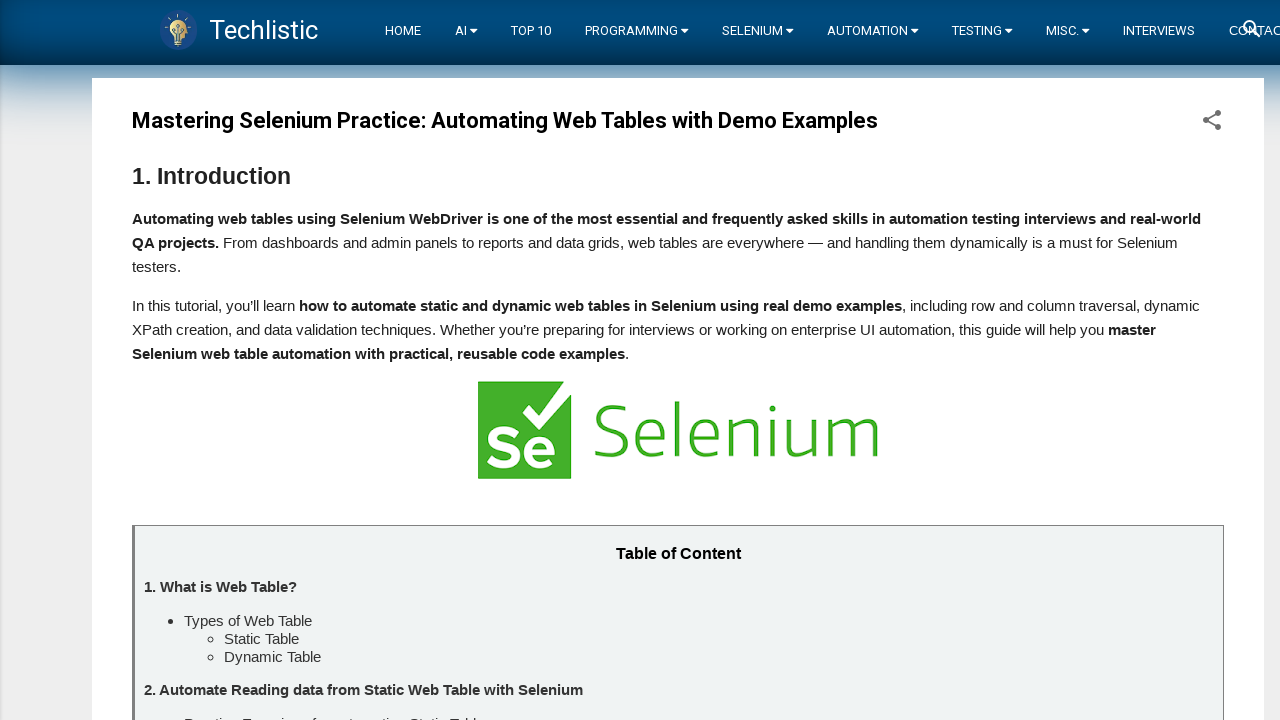

Verified table has rows with country data in the third column
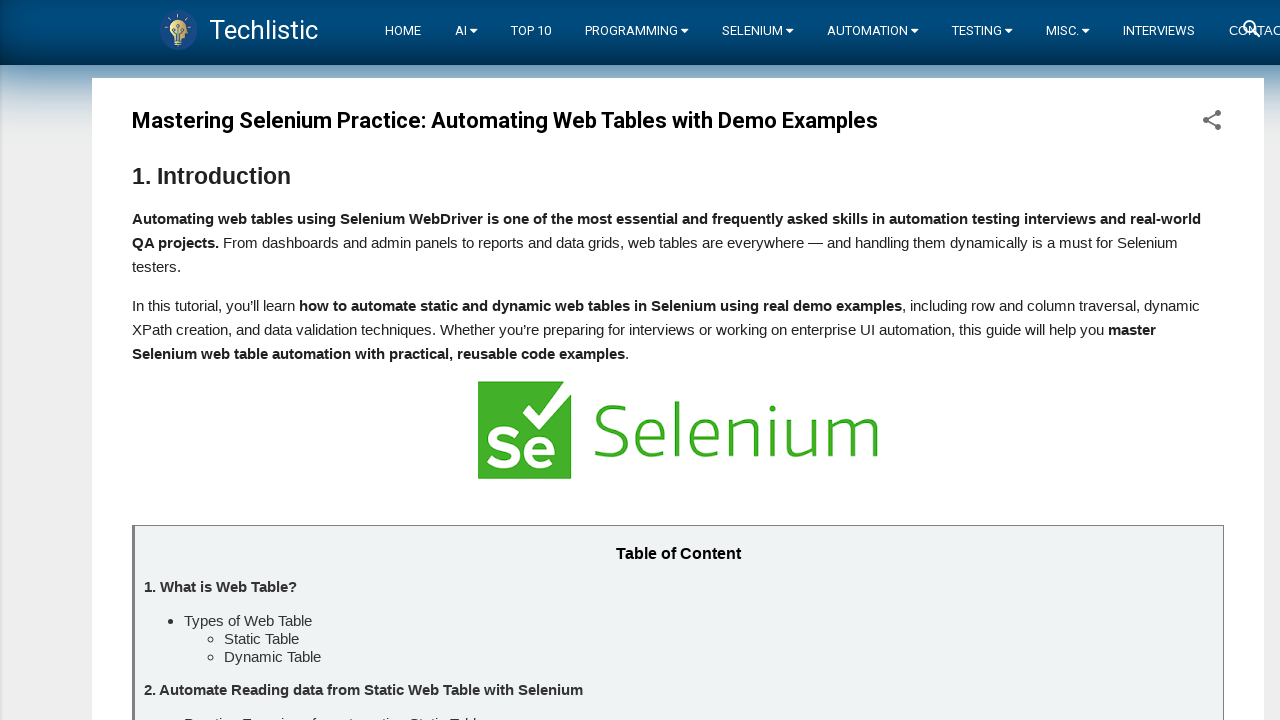

Located all country cells in the third column
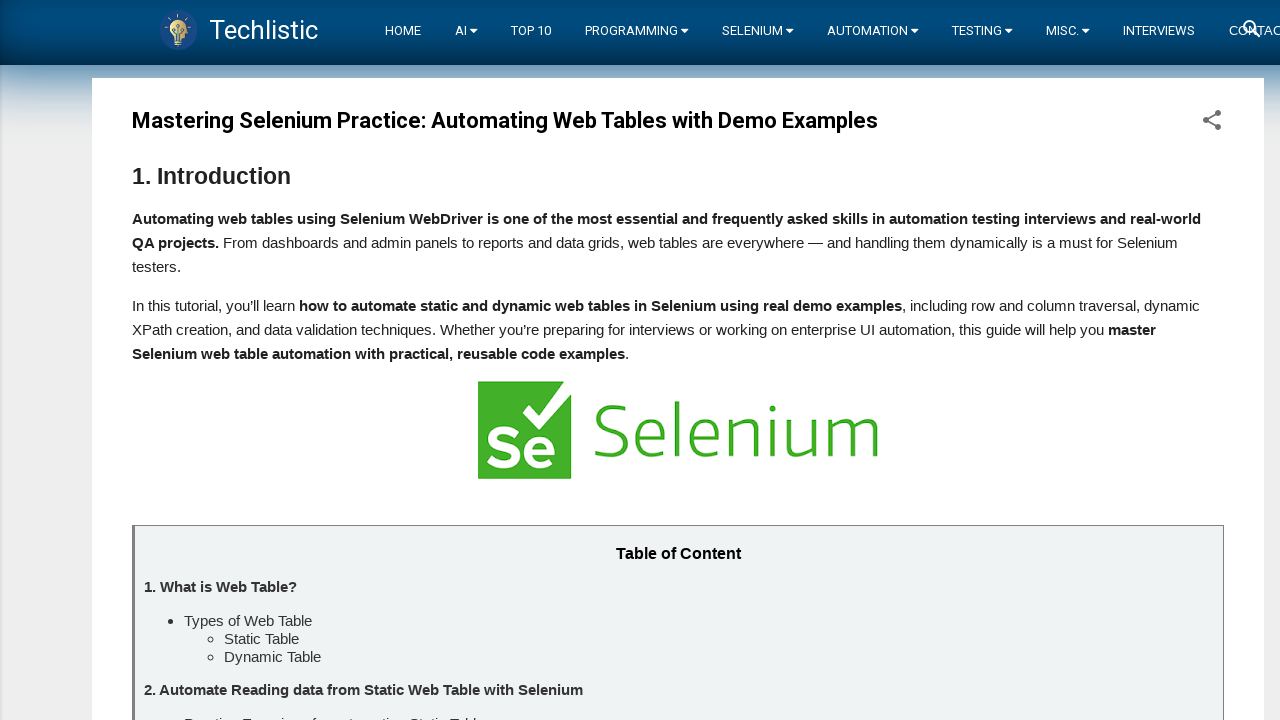

Clicked on the first country cell to verify interactivity at (725, 360) on table#customers tbody tr td:nth-child(3) >> nth=0
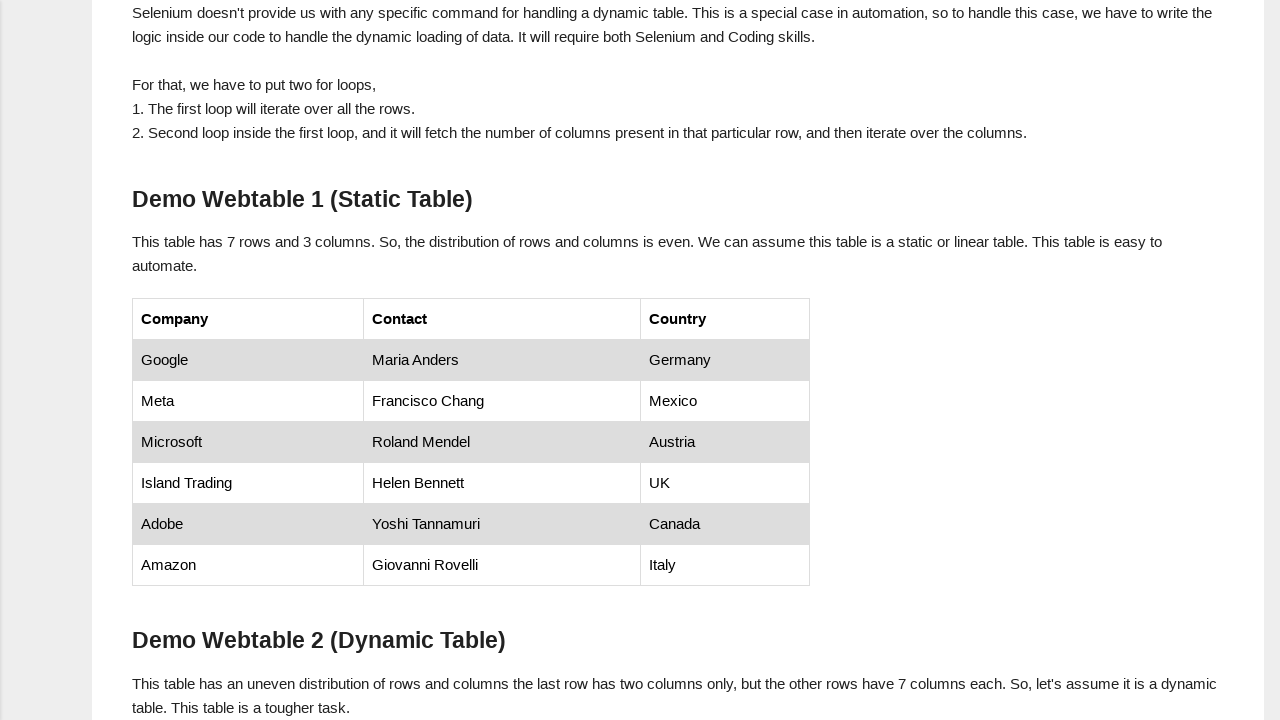

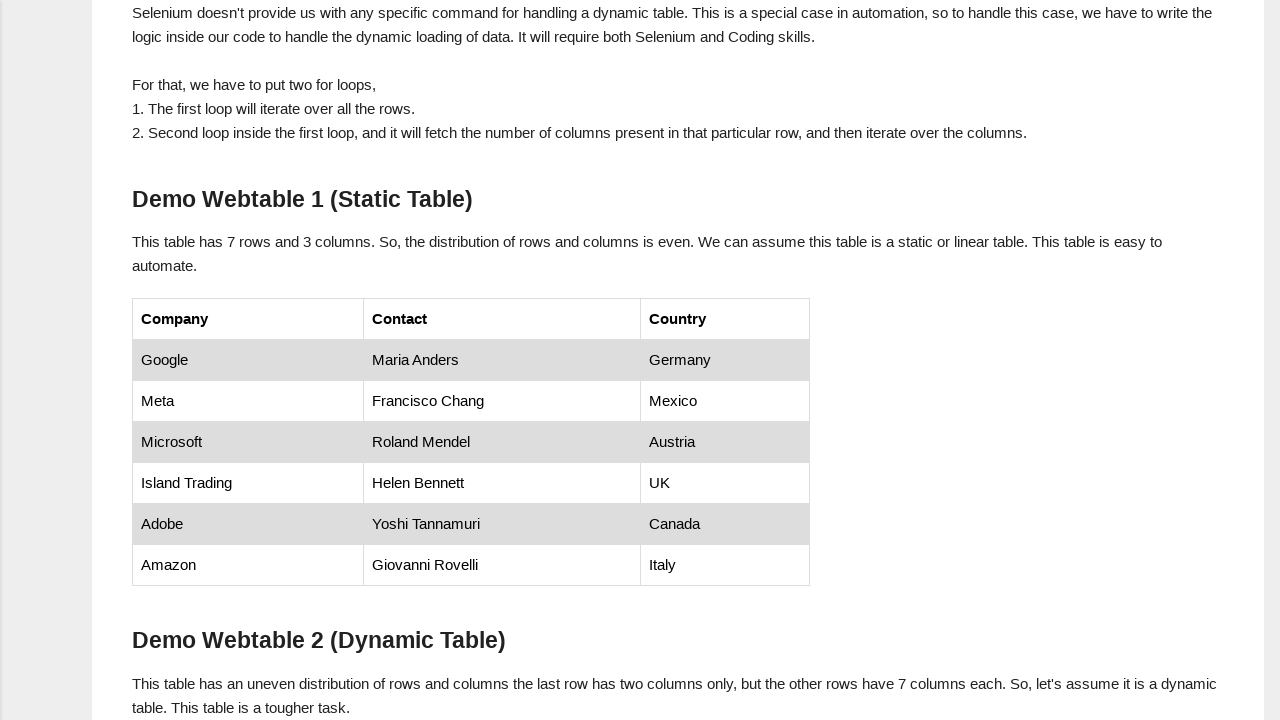